Navigates to VWO application and verifies that the page redirects to the login page with the expected title and URL

Starting URL: https://app.vwo.com

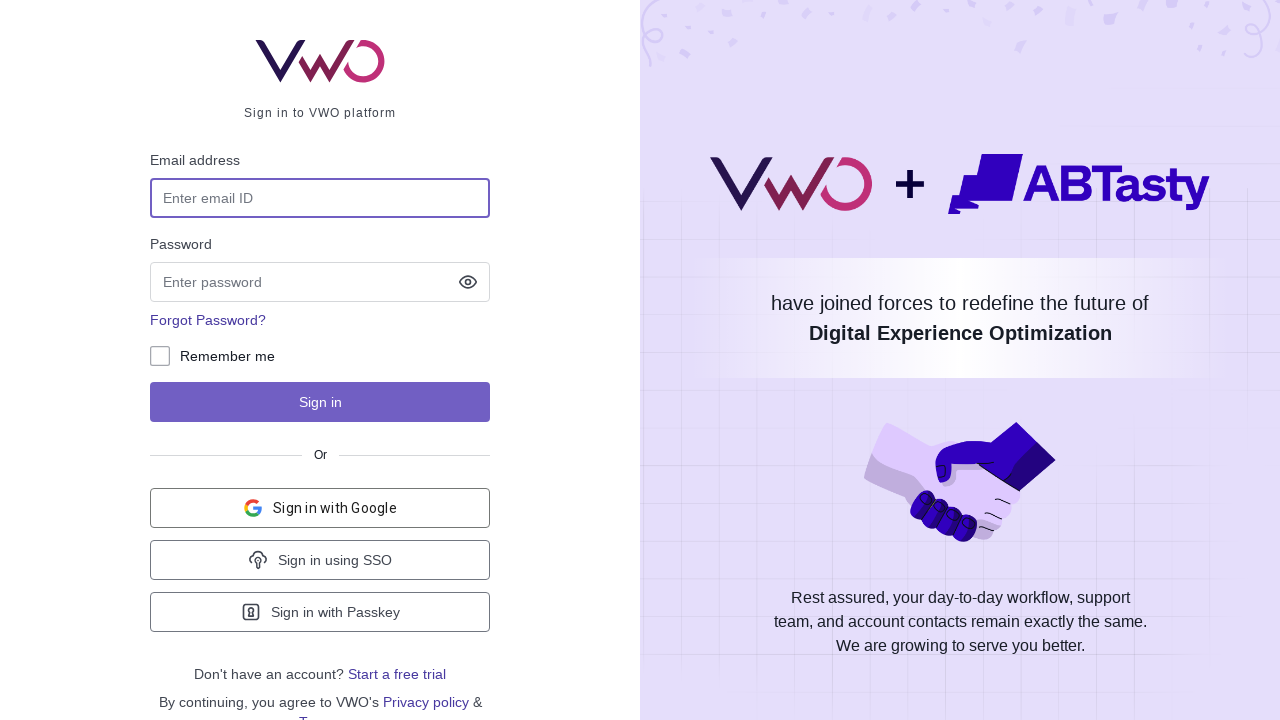

Navigated to VWO application at https://app.vwo.com
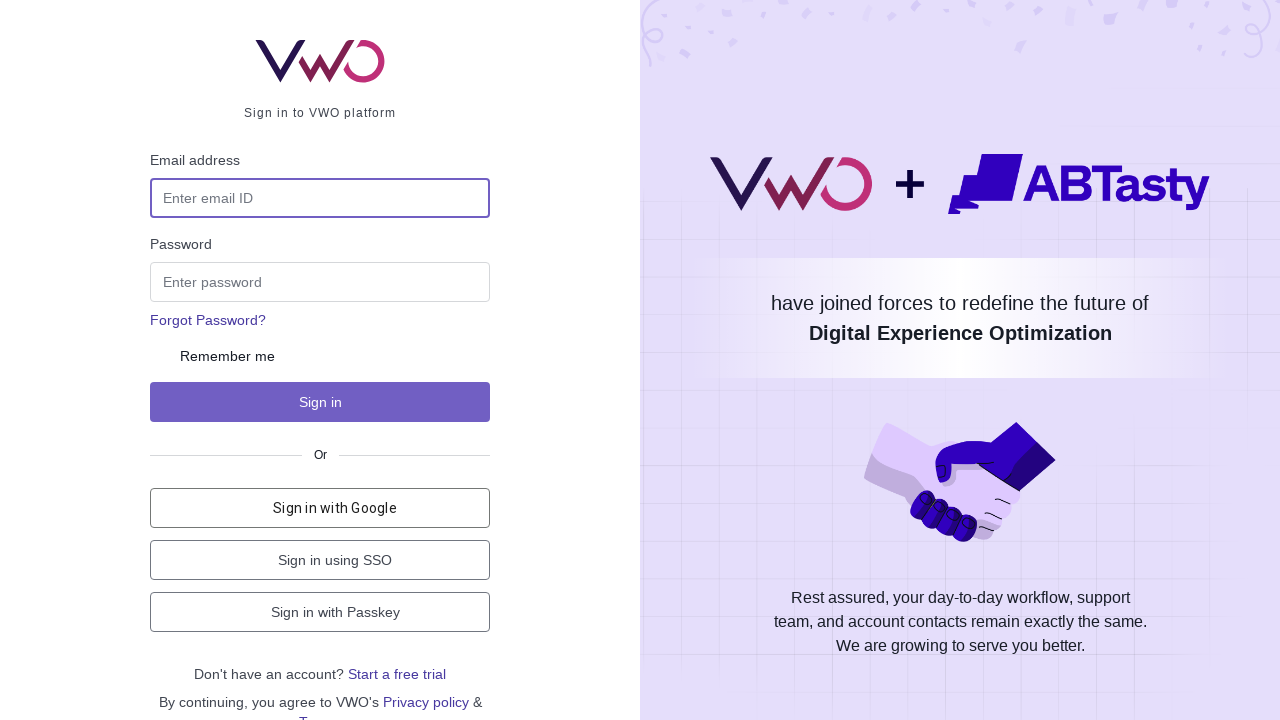

Page loaded and network became idle
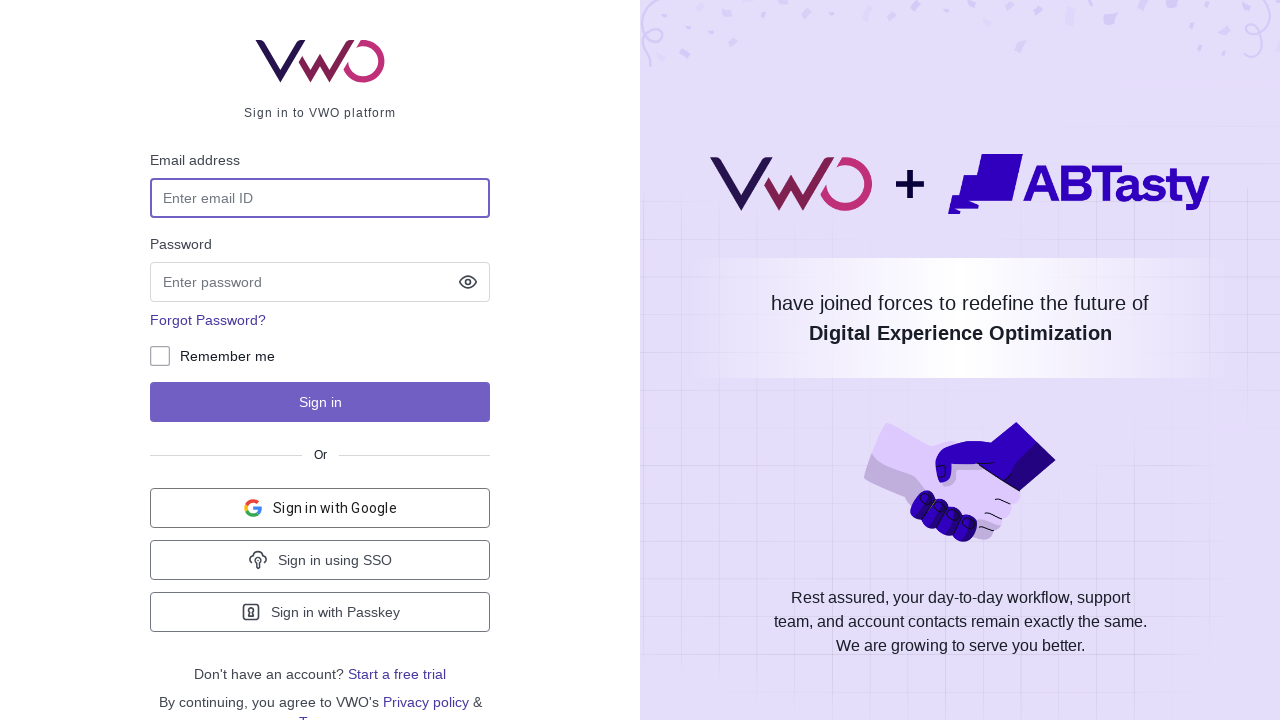

Verified page title is 'Login - VWO'
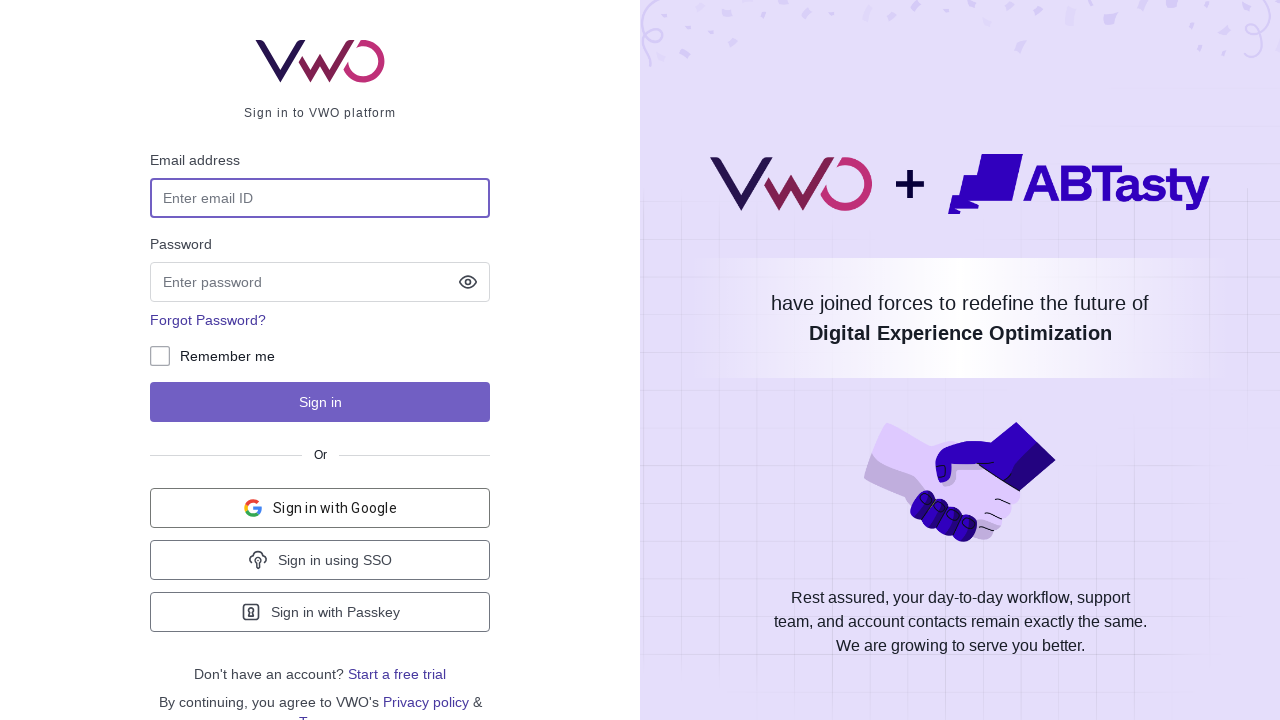

Verified URL contains '/login' path
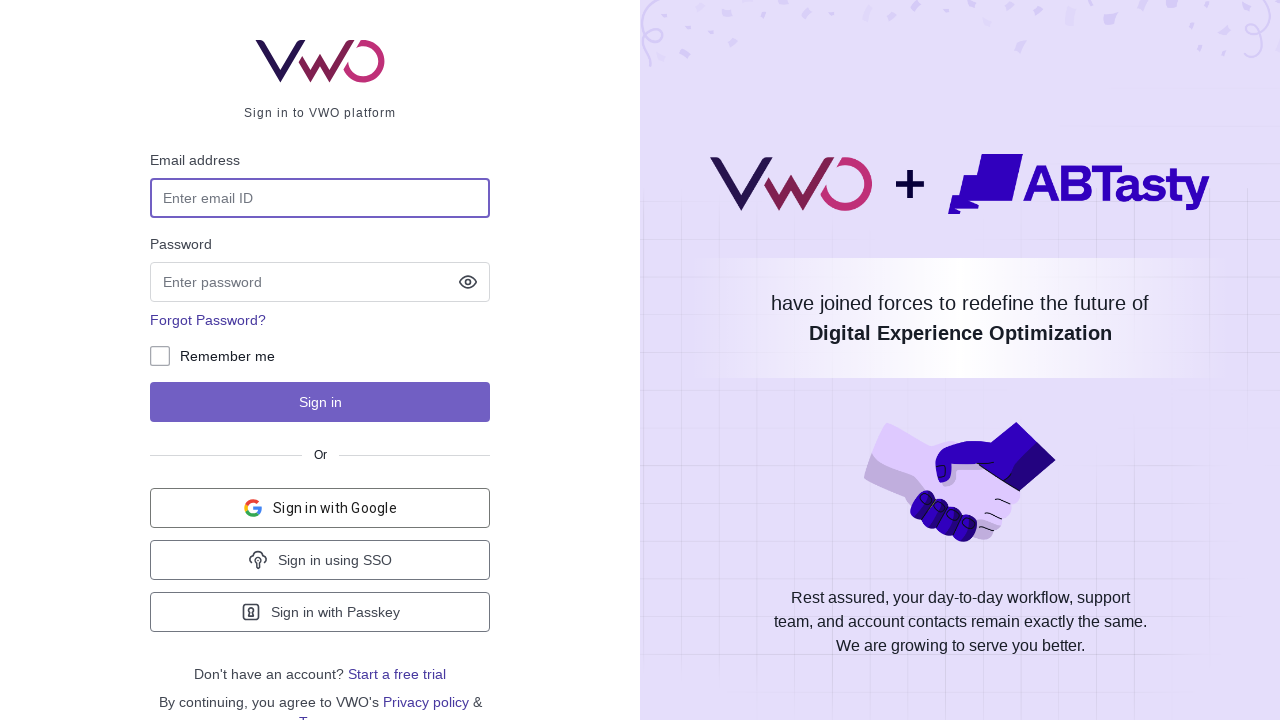

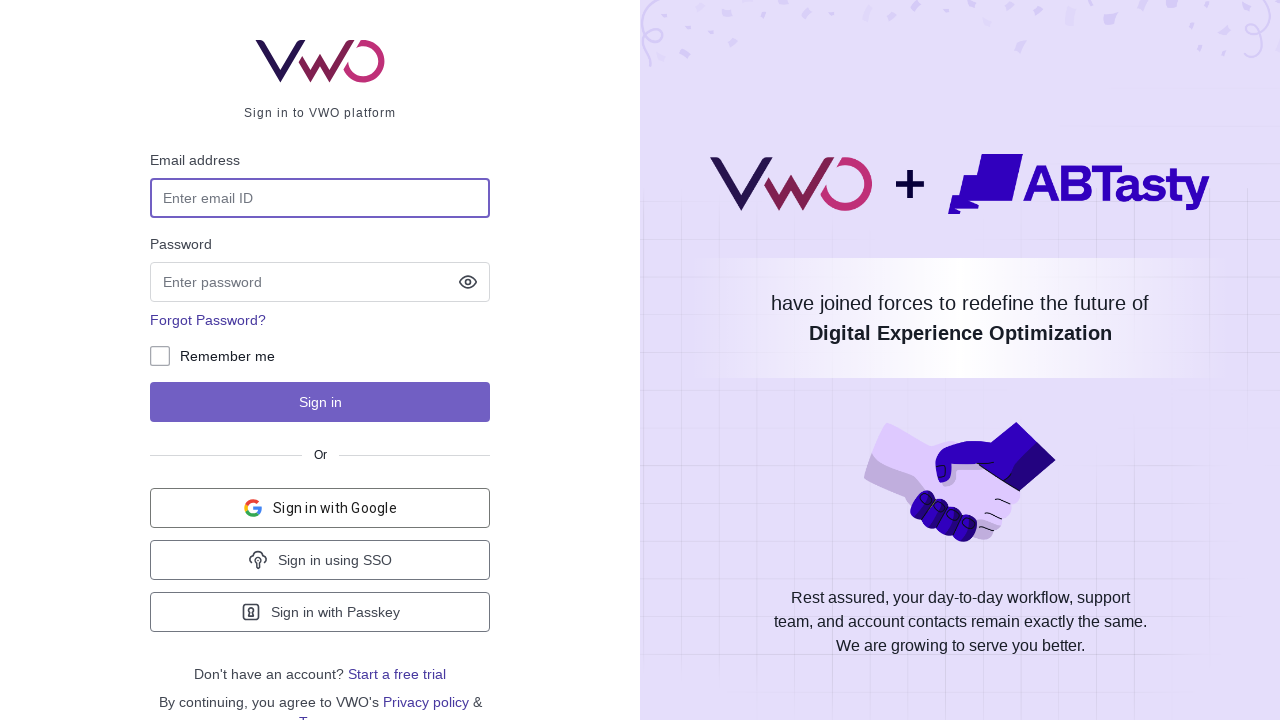